Tests window resizing operations including setting viewport size and opening new windows with different sizes

Starting URL: https://the-internet.herokuapp.com/windows

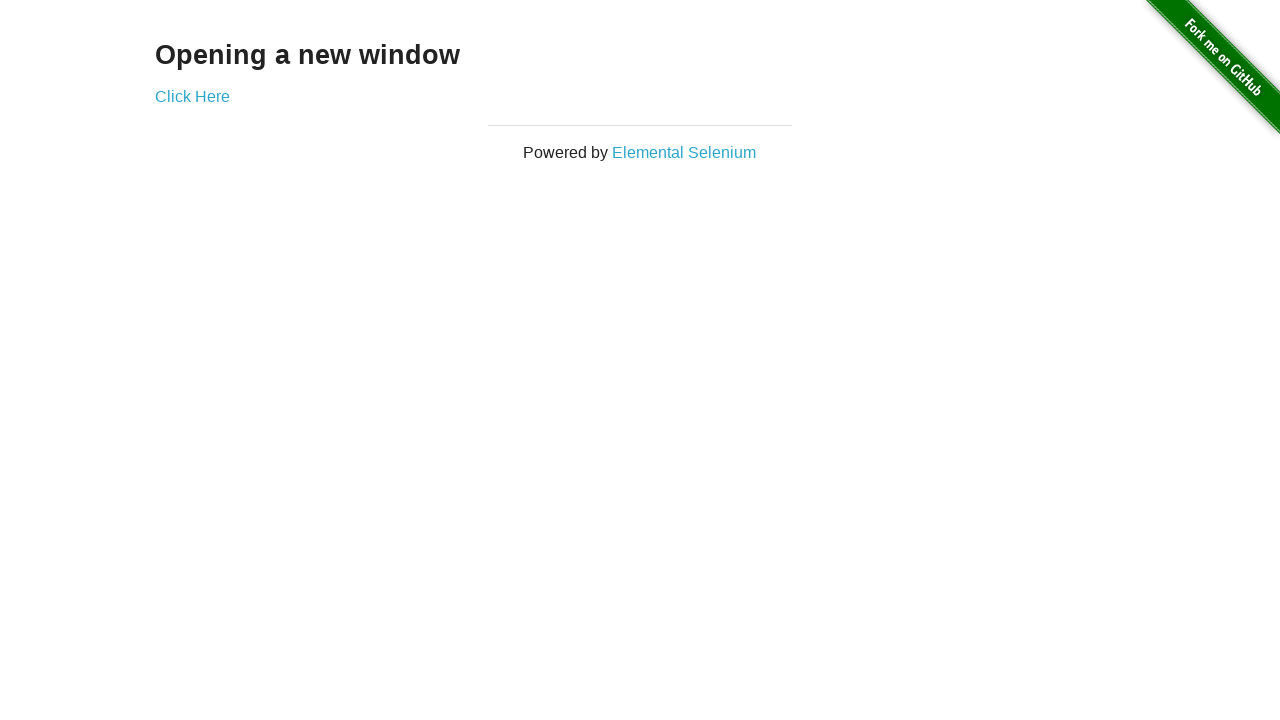

Set initial viewport size to 800x600
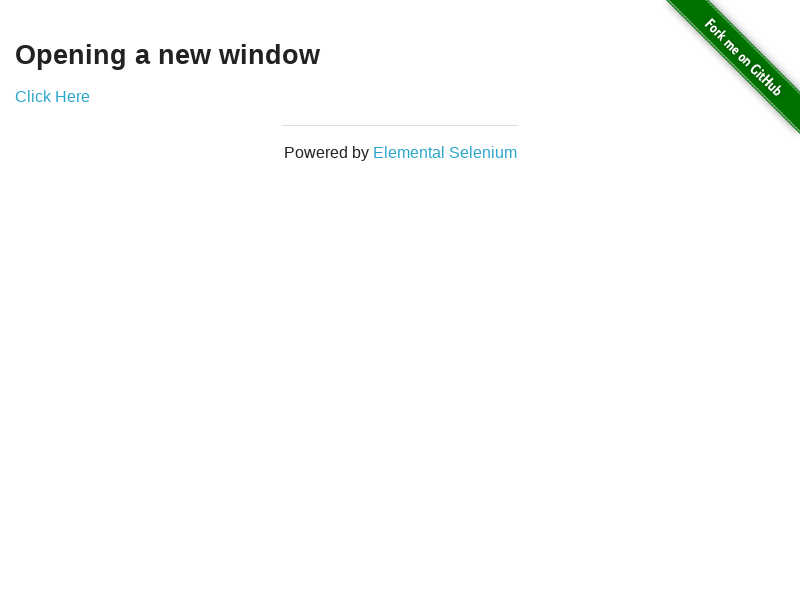

Opened a new page/window
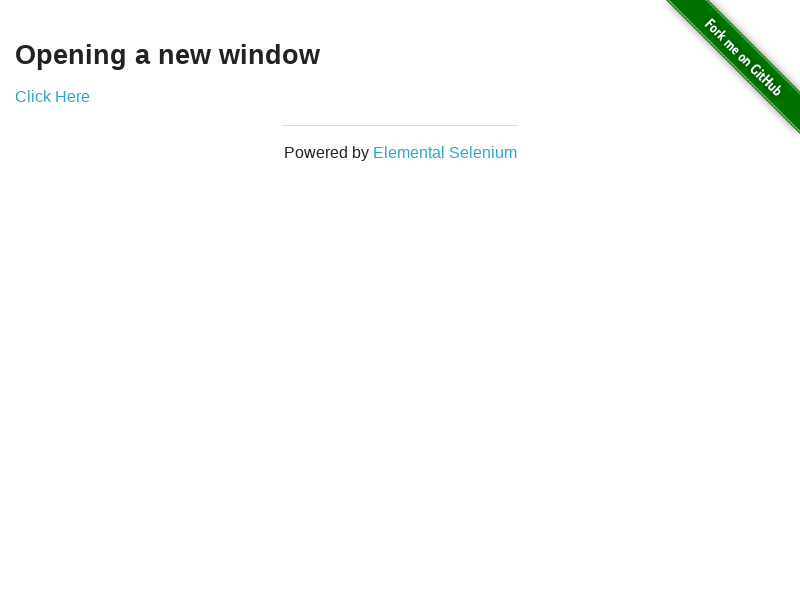

Navigated new page to infinite scroll site
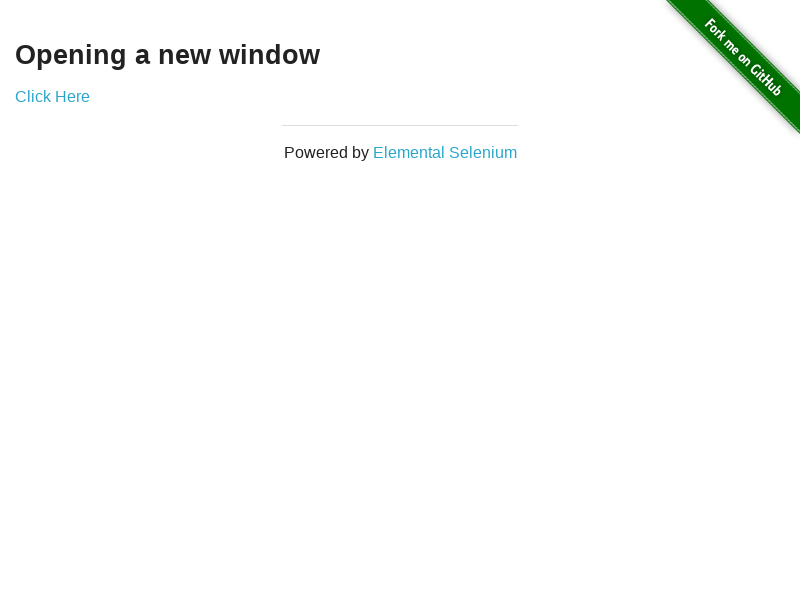

Set second window viewport size to 1000x375
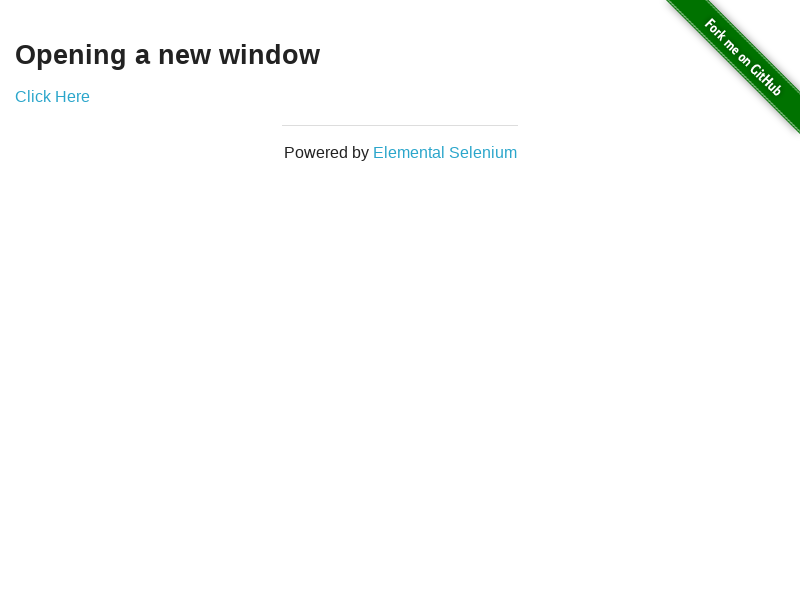

Brought first page back to front
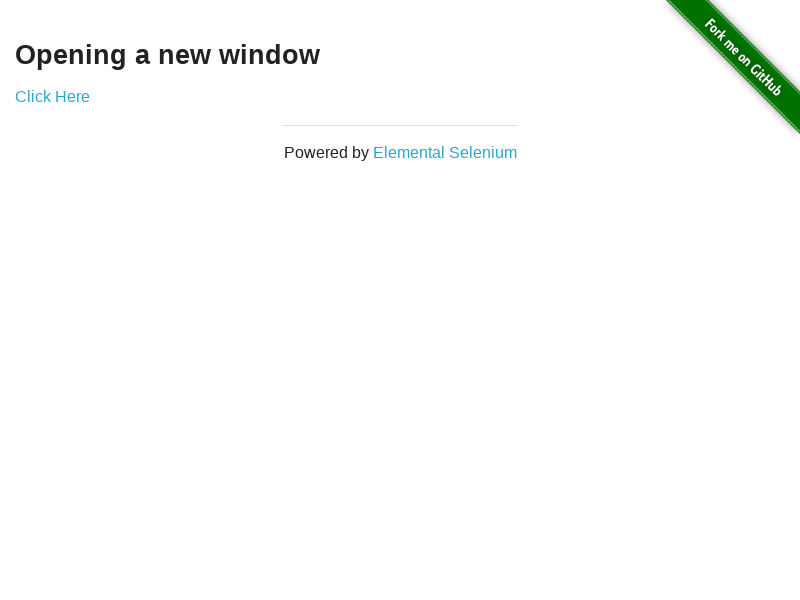

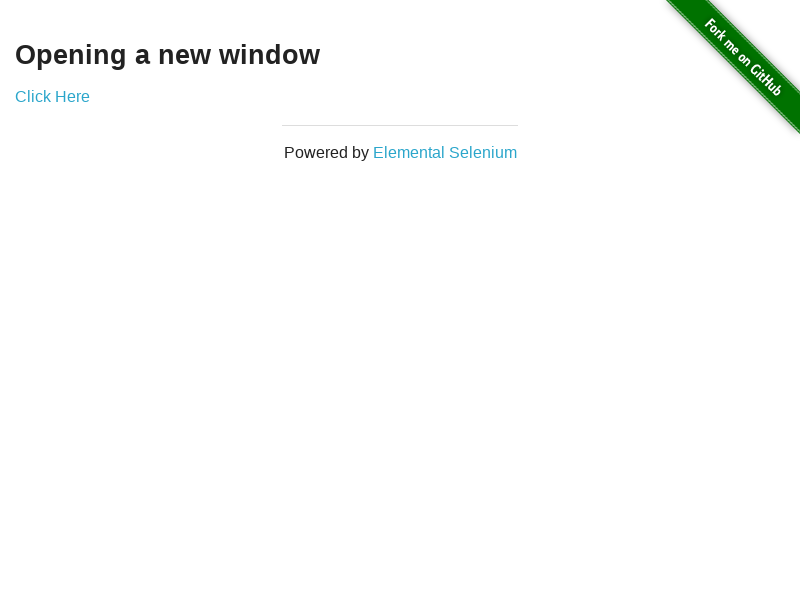